Tests newsletter widget visual states by interacting with the widget toggle if visible

Starting URL: https://ts-policy-watcher.vercel.app

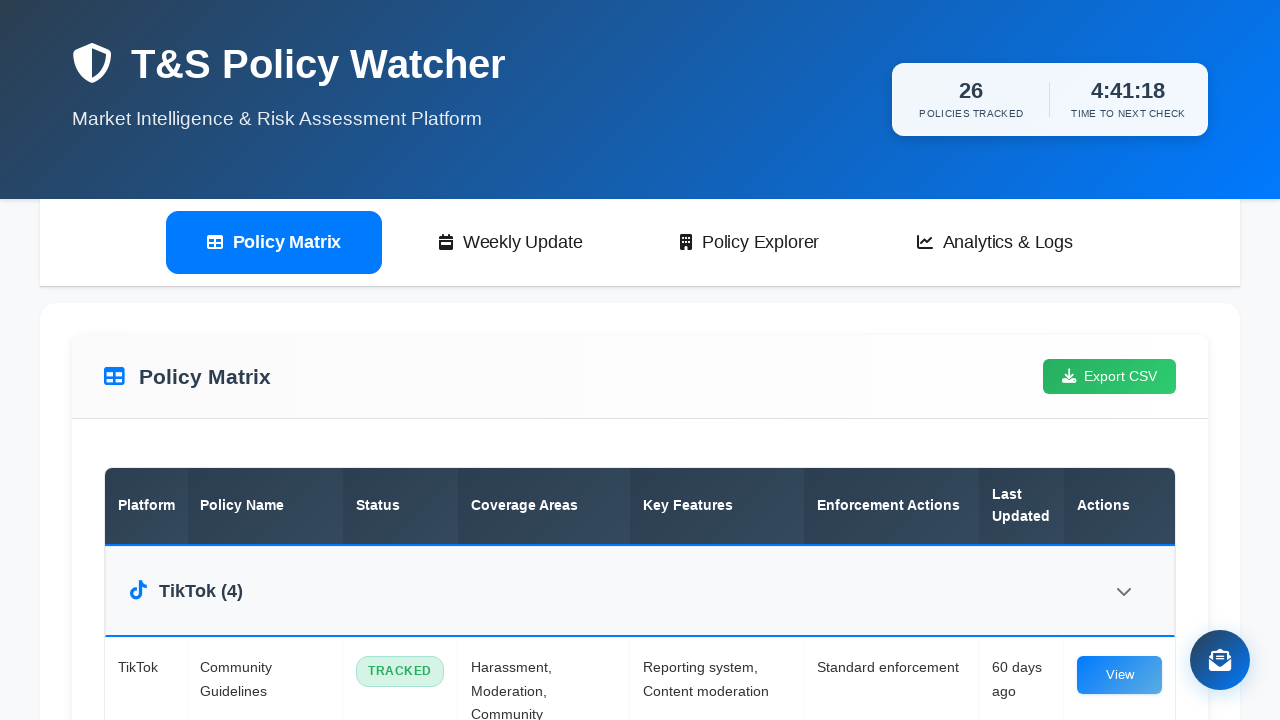

Set viewport to 1920x1080 for desktop testing
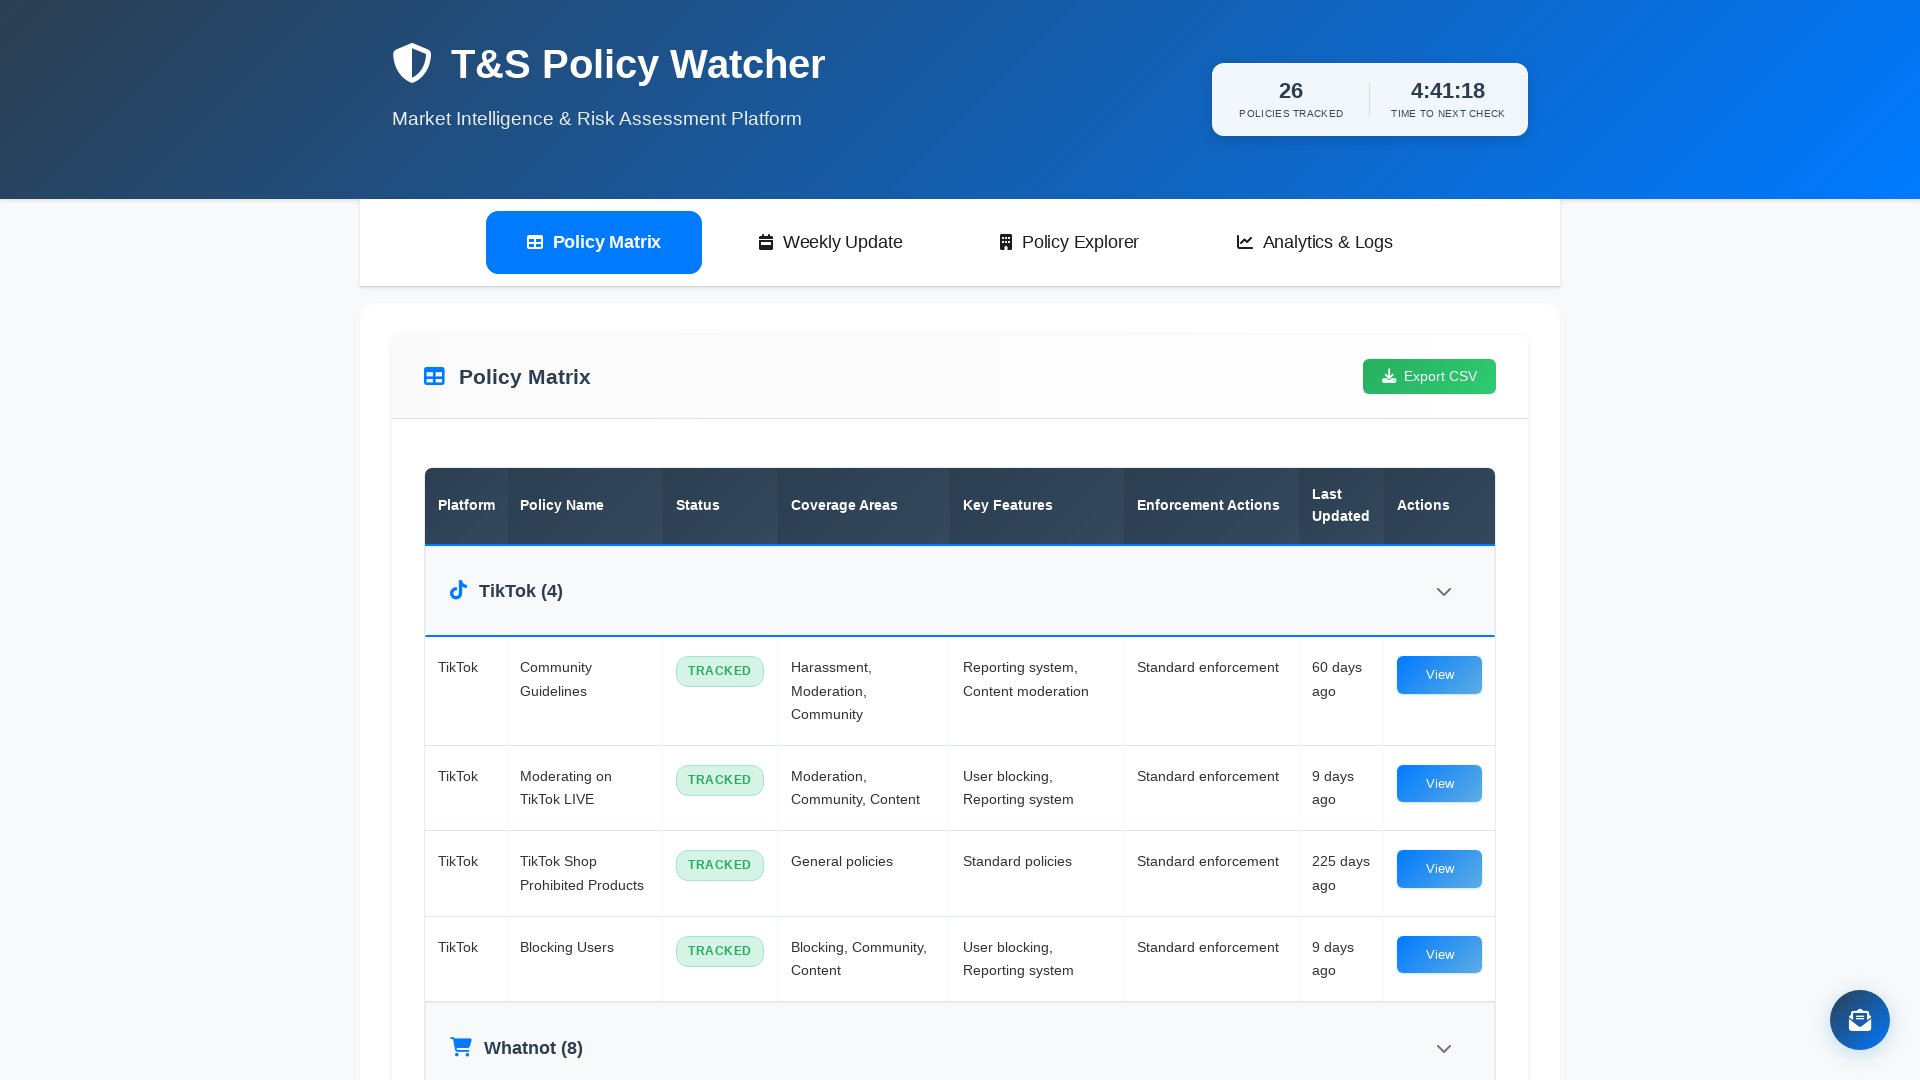

Disabled animations and transitions for consistent visual testing
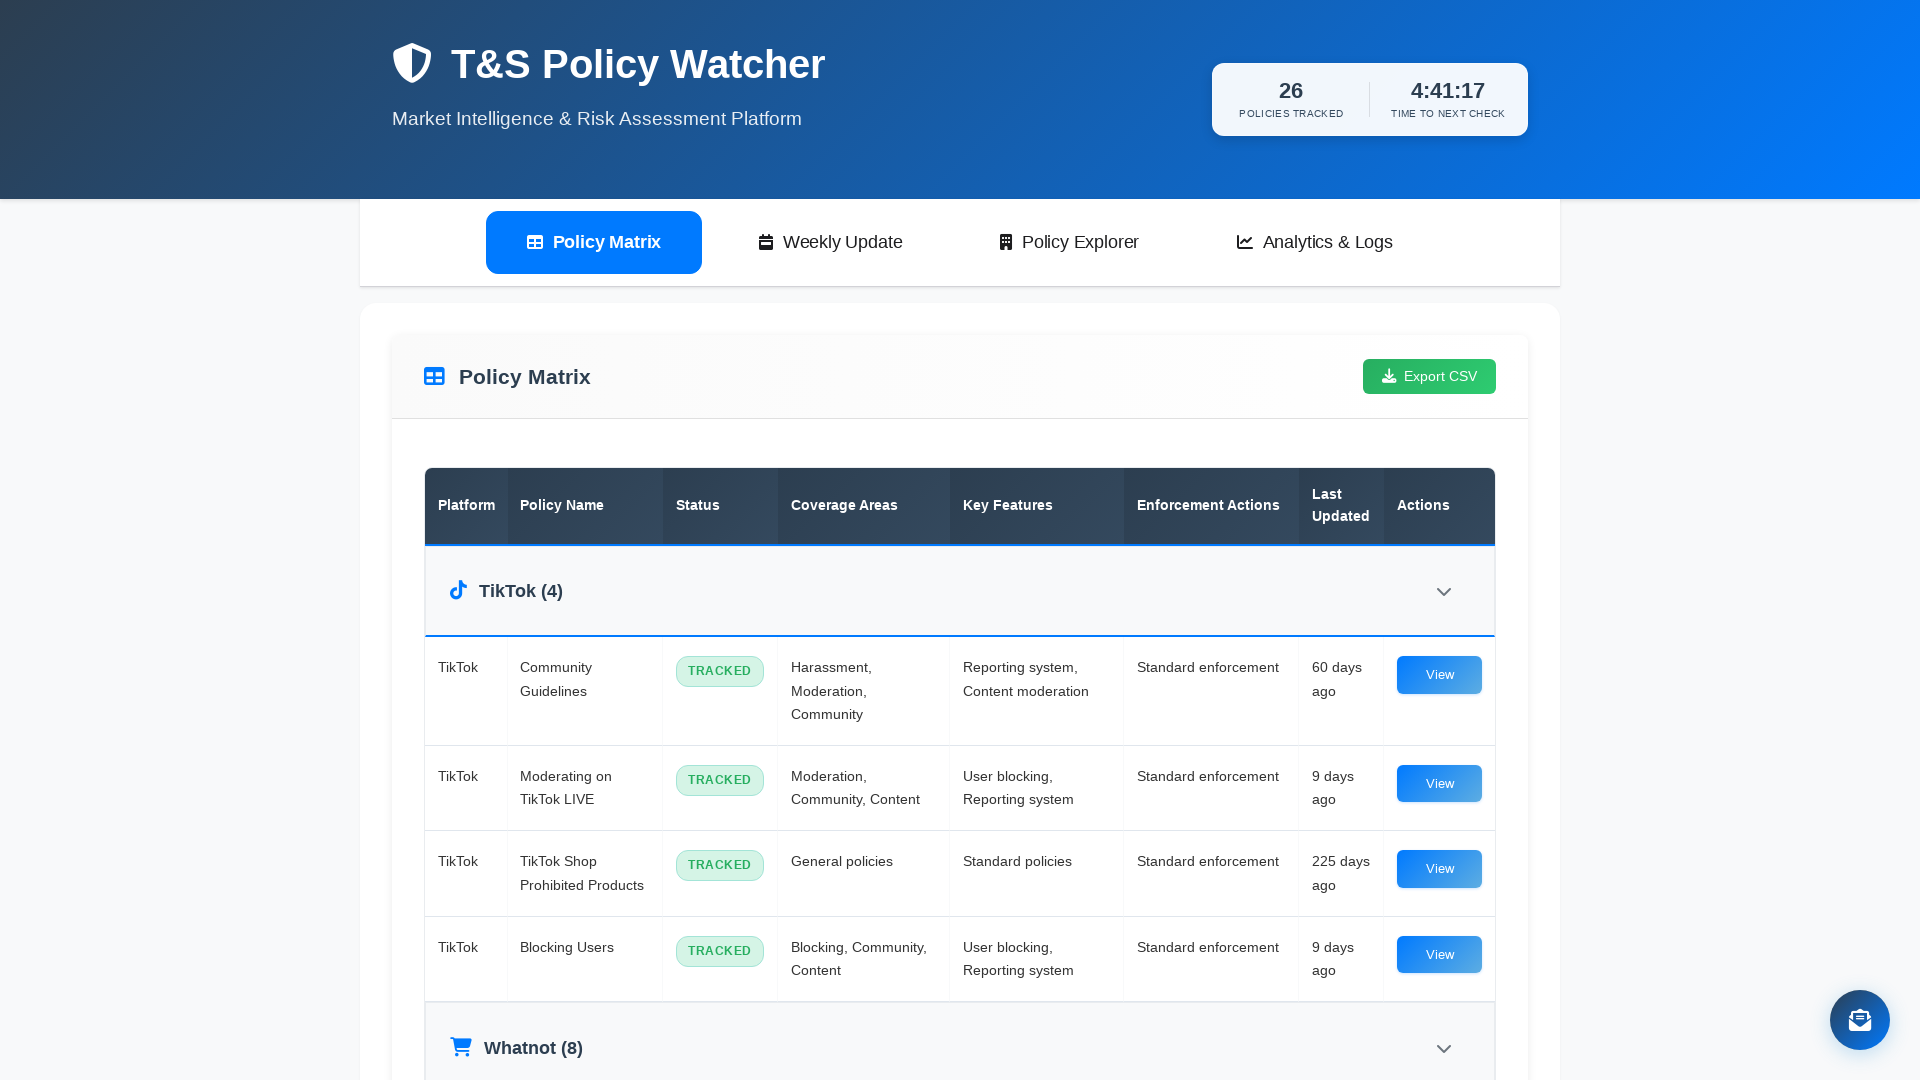

Page loaded with networkidle state
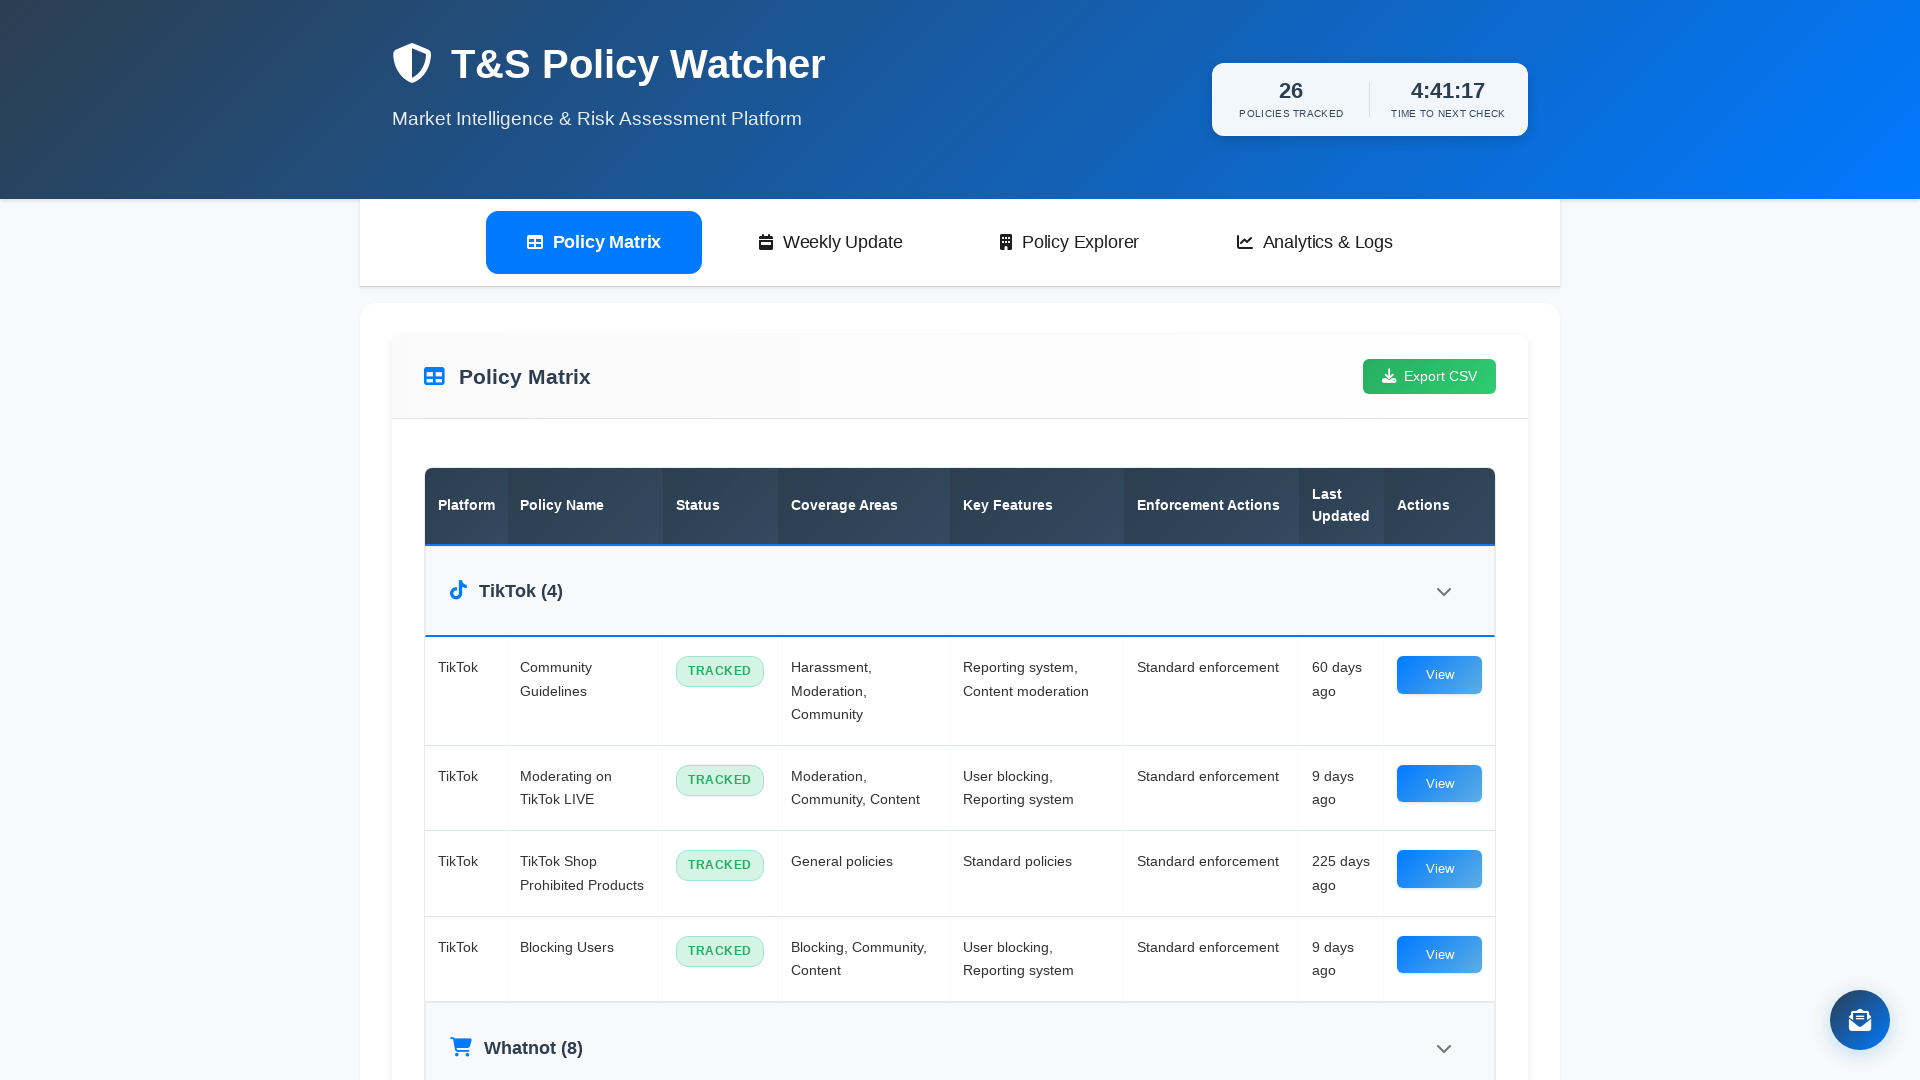

Newsletter widget element found and ready
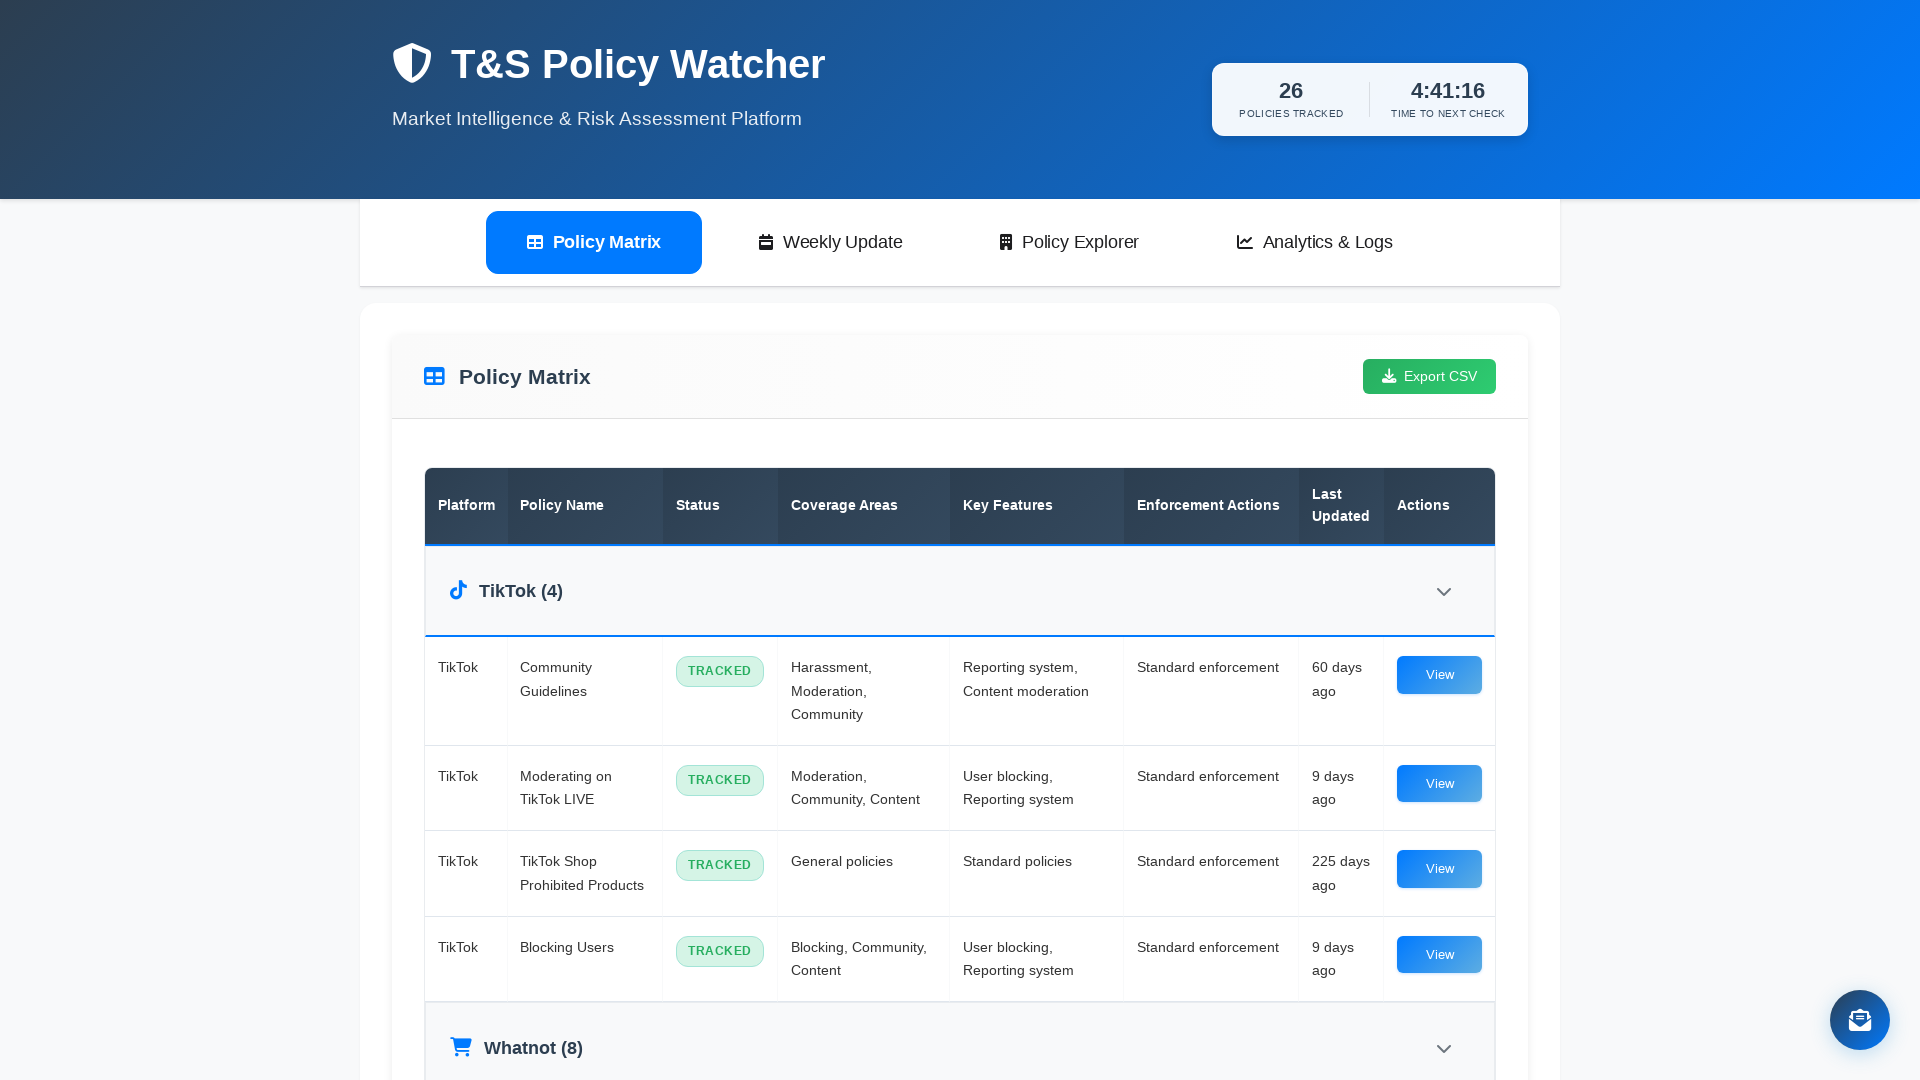

Located newsletter widget toggle button
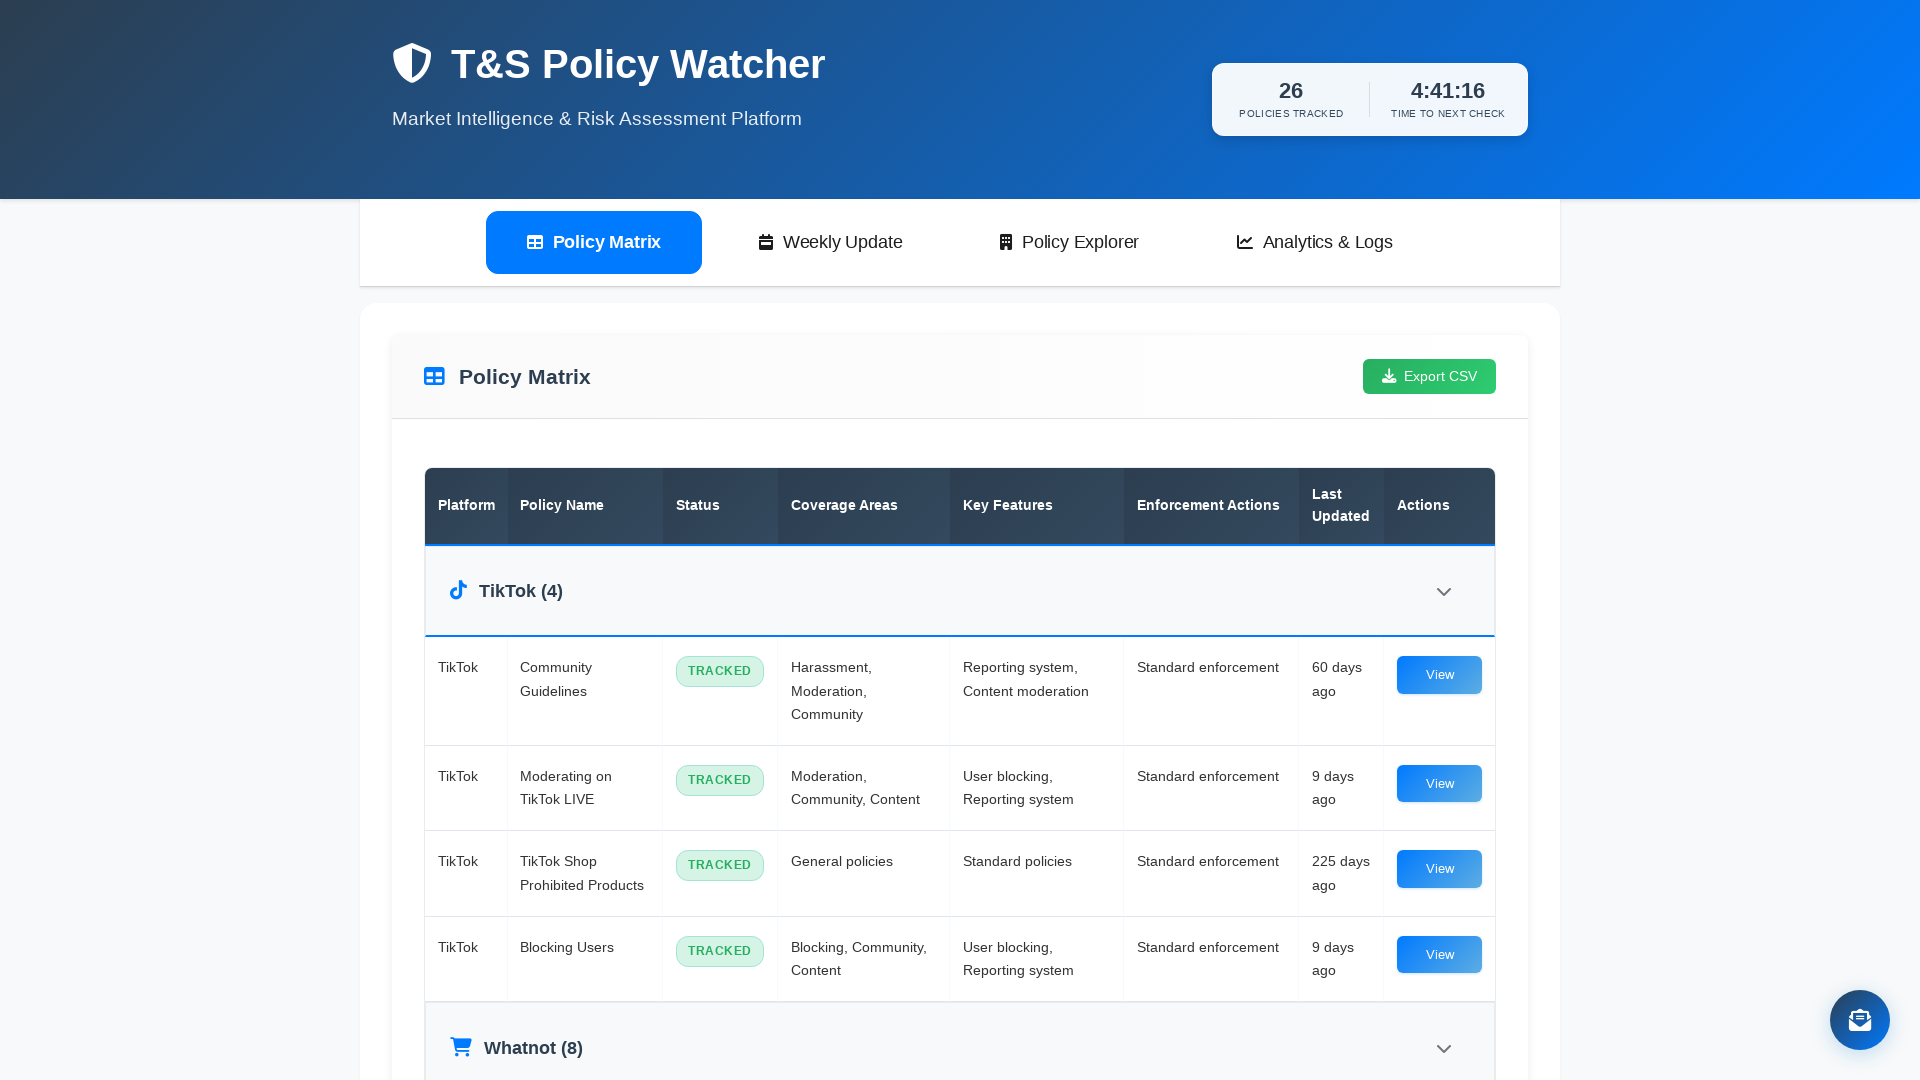

Clicked newsletter widget toggle button to reveal visual state at (1860, 1020) on #widgetTrigger
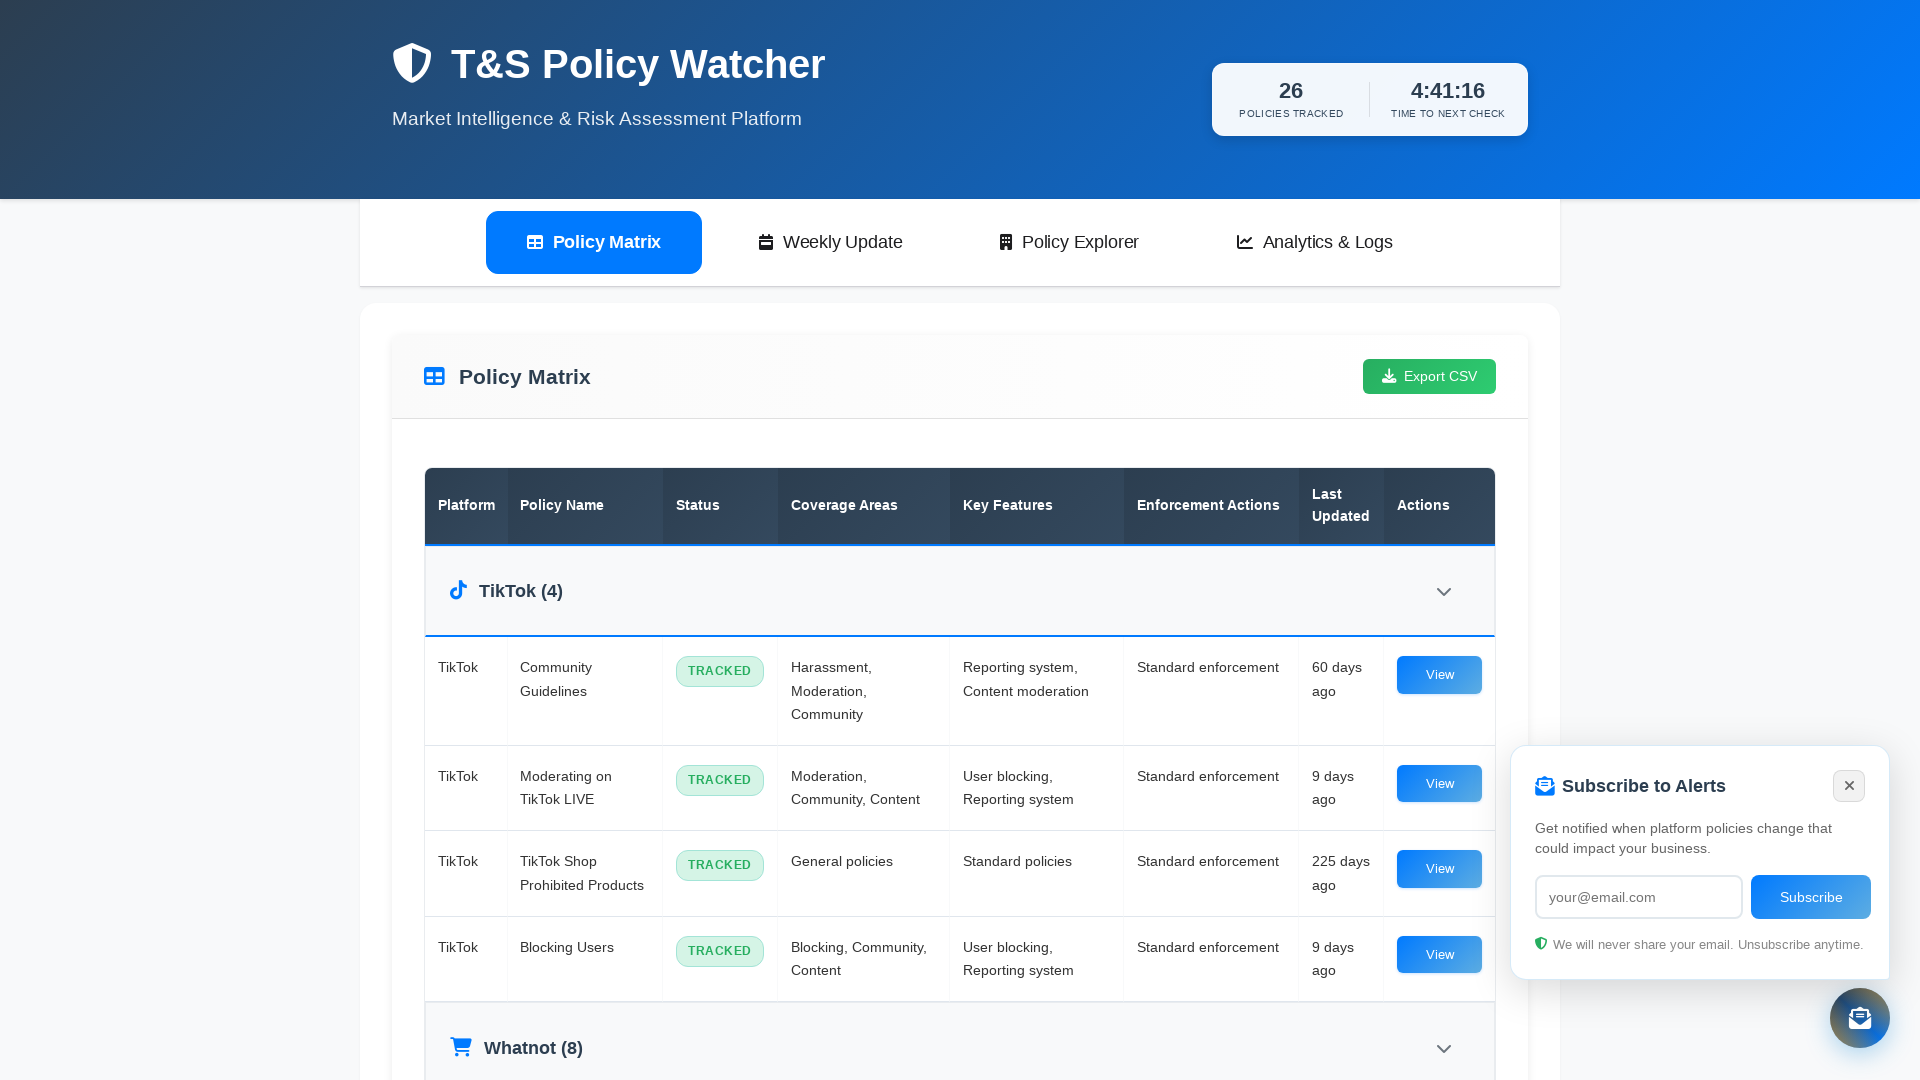

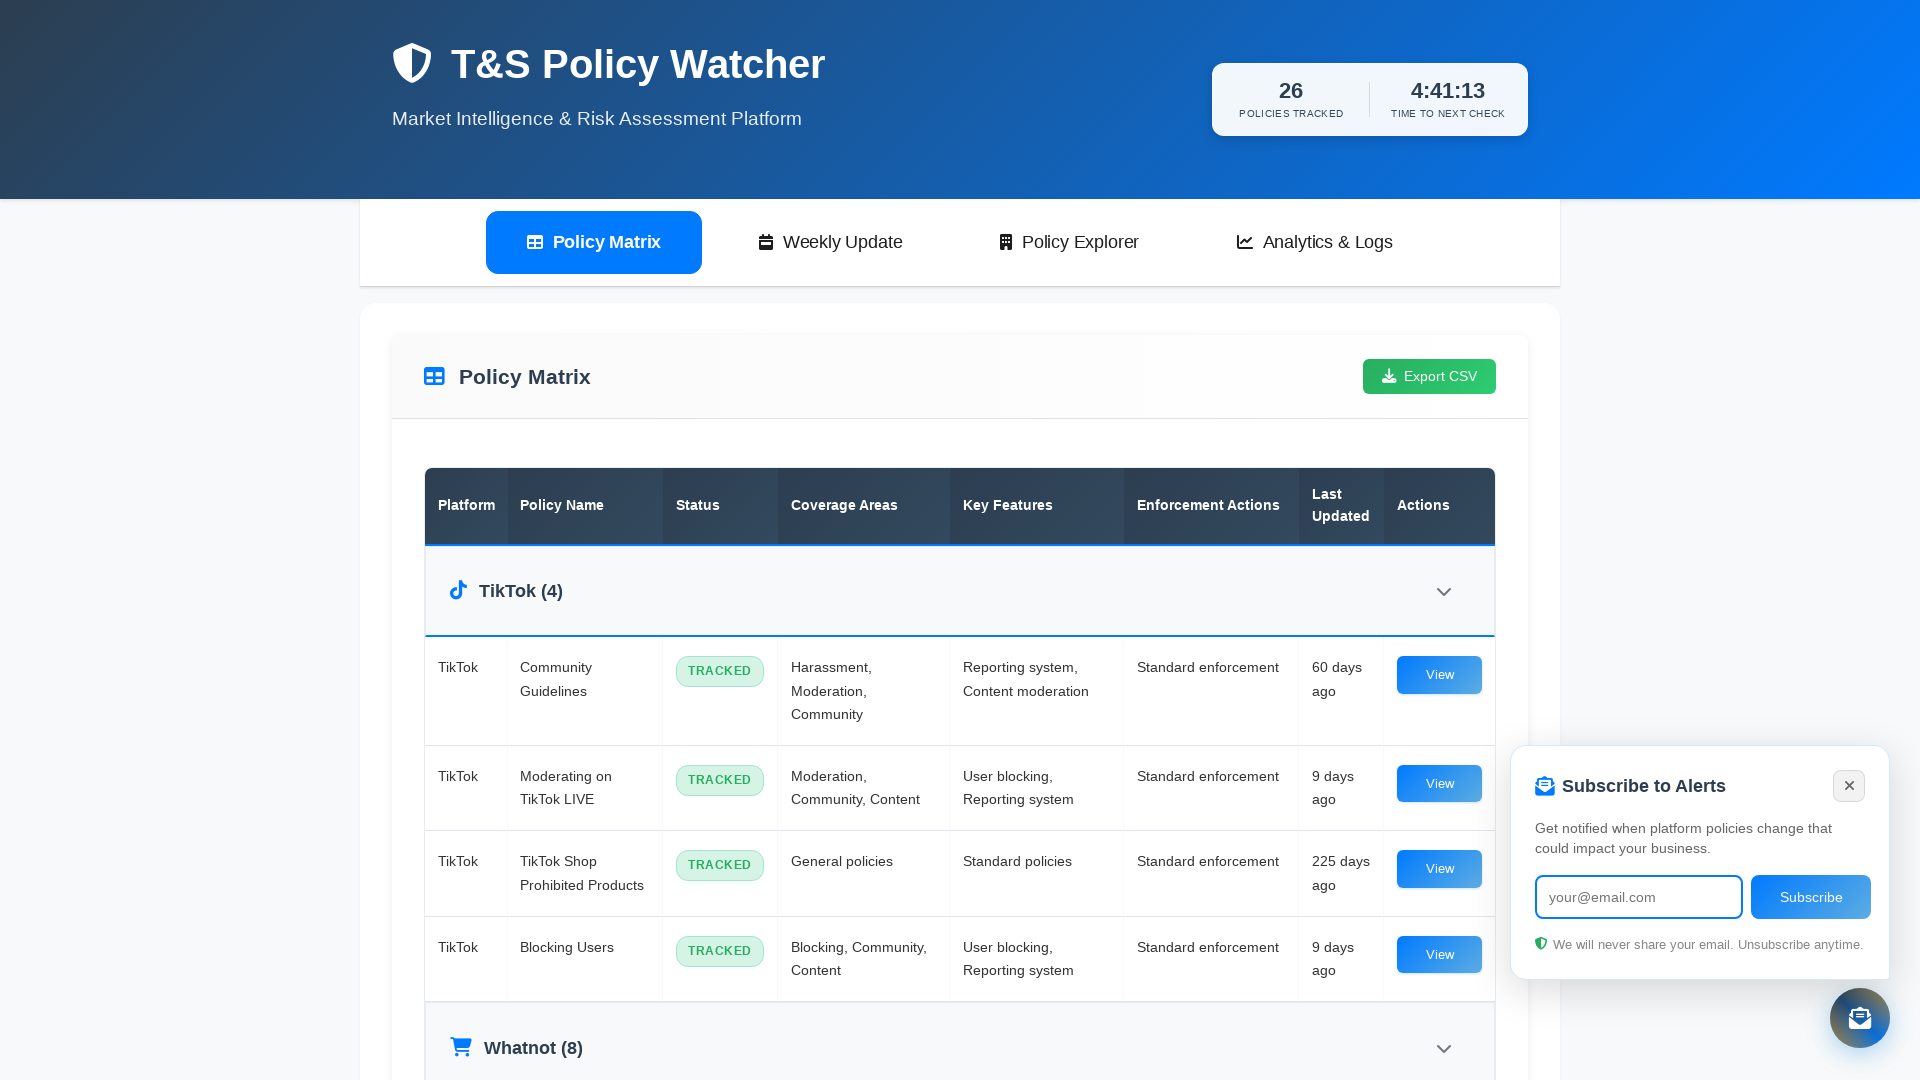